Automates a Panda Express guest experience survey by entering a 6-digit code, proceeding through survey pages, selecting radio button options, filling text responses and email fields.

Starting URL: https://www.pandaguestexperience.com/

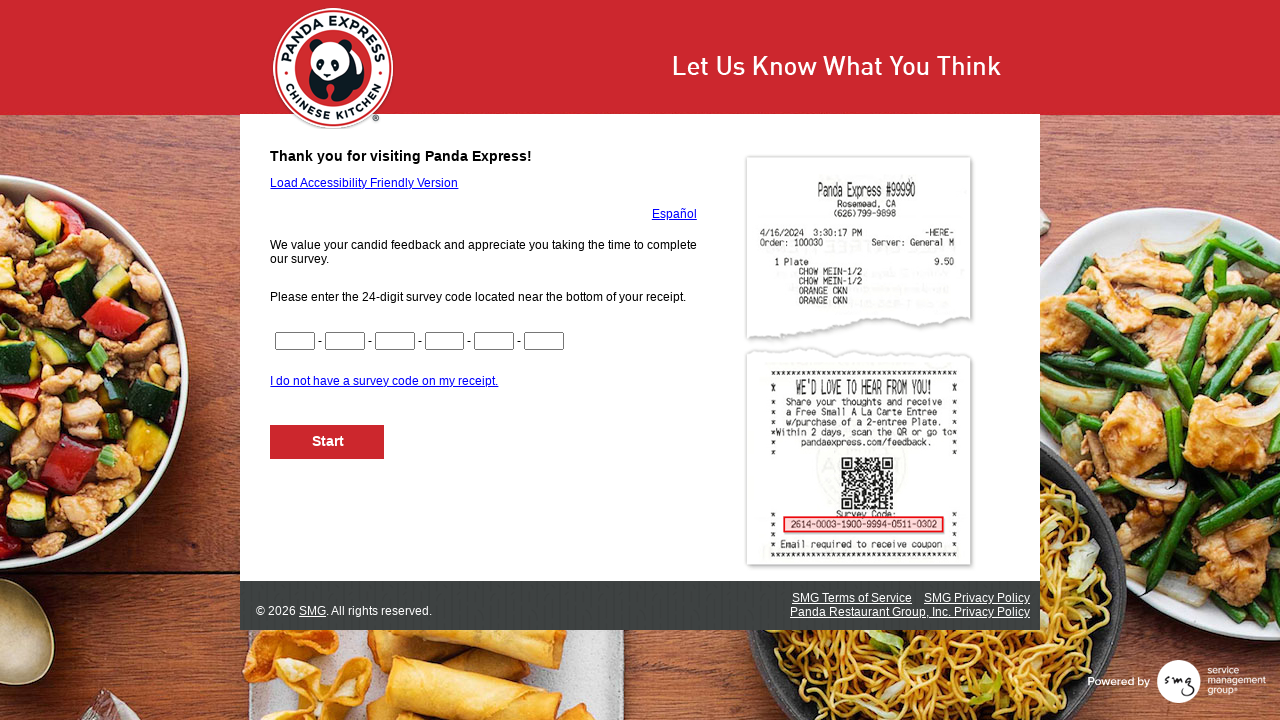

Filled first digit of 6-digit survey code with '1' on input[name='CN1']
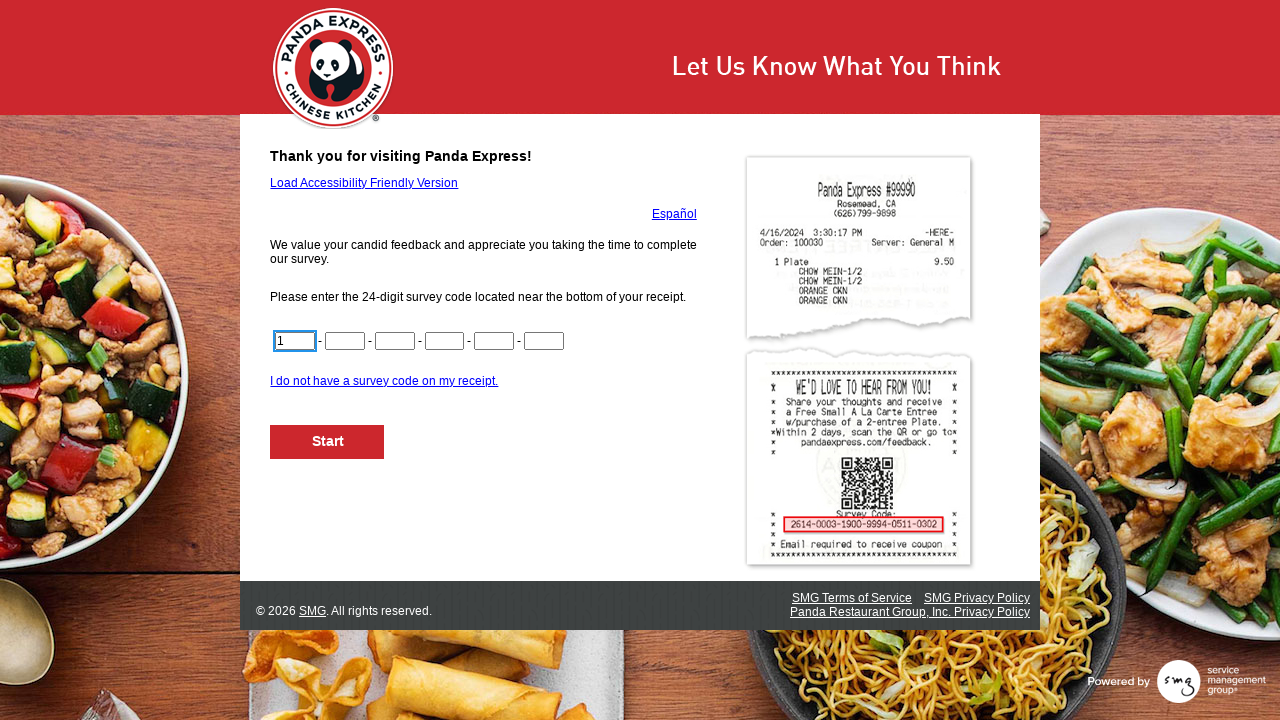

Filled second digit of survey code with '2' on input[name='CN2']
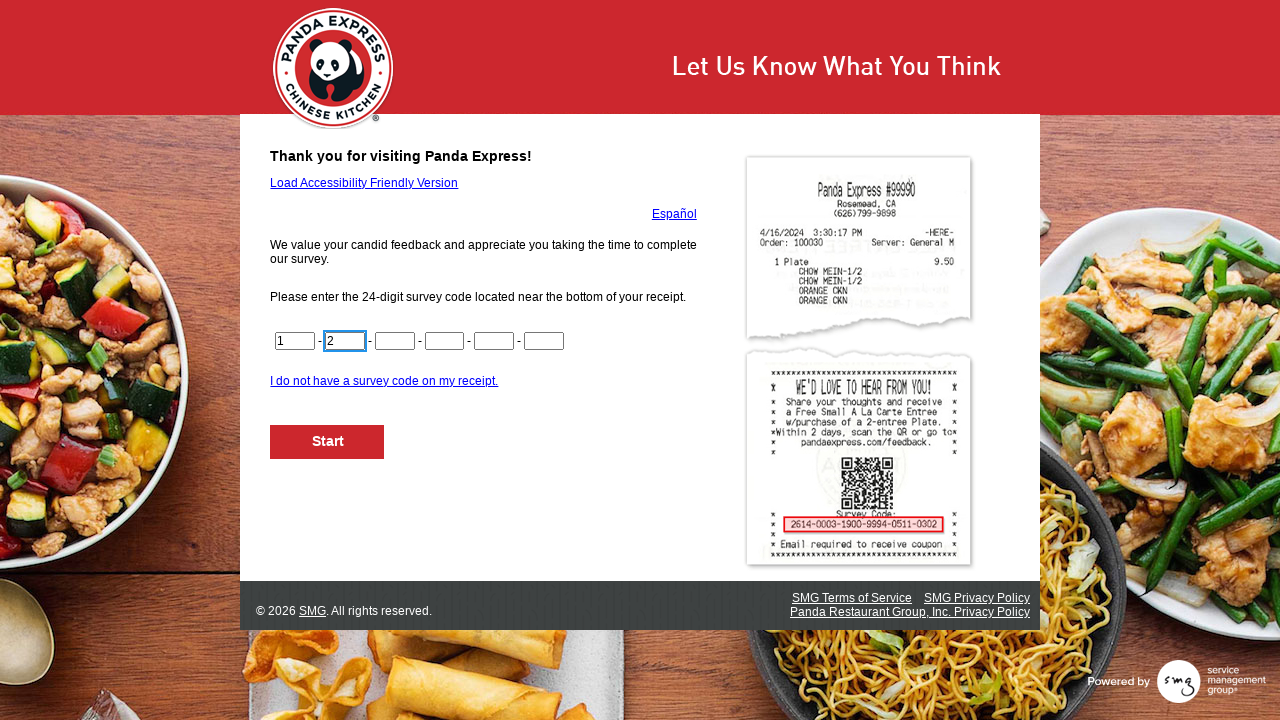

Filled third digit of survey code with '3' on input[name='CN3']
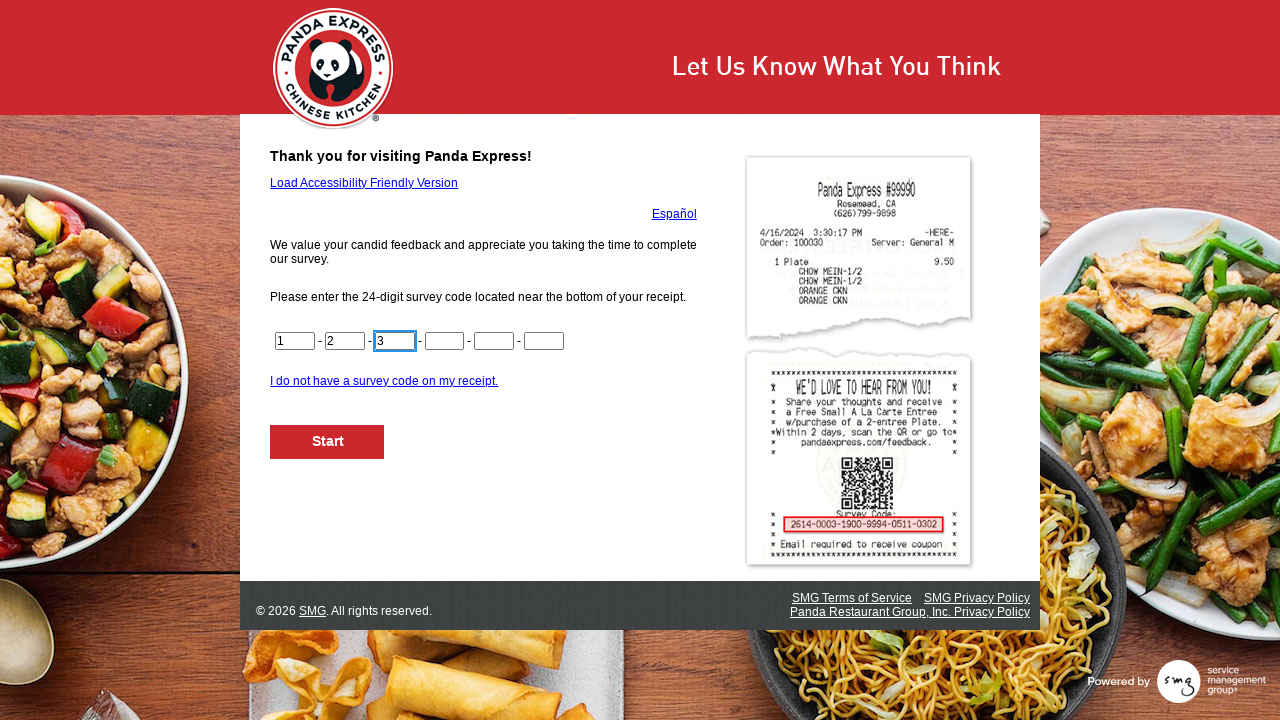

Filled fourth digit of survey code with '4' on input[name='CN4']
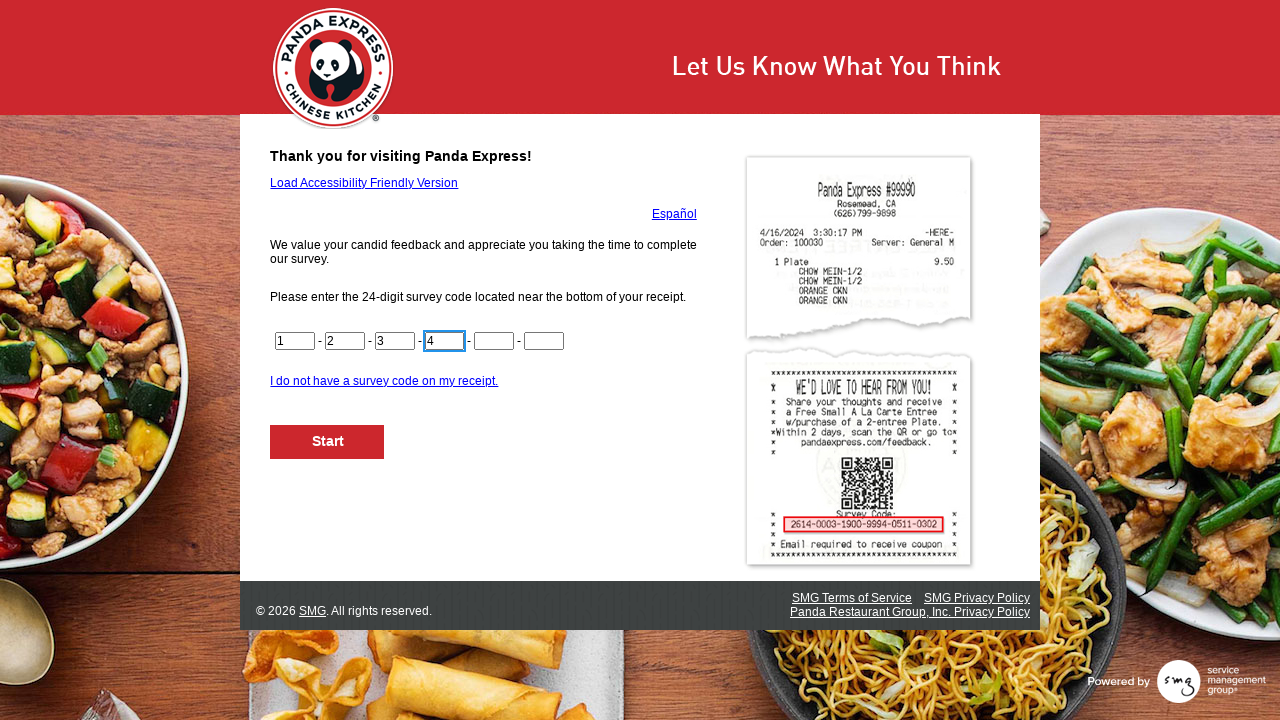

Filled fifth digit of survey code with '5' on input[name='CN5']
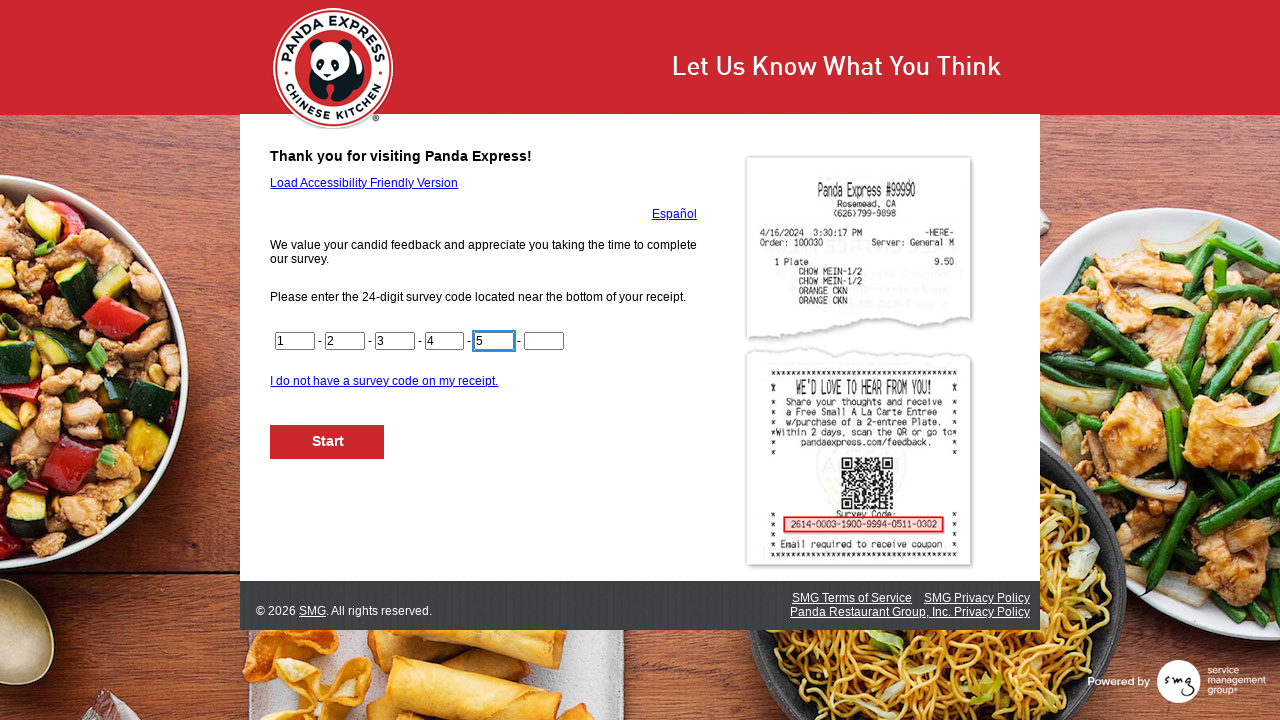

Filled sixth digit of survey code with '6' on input[name='CN6']
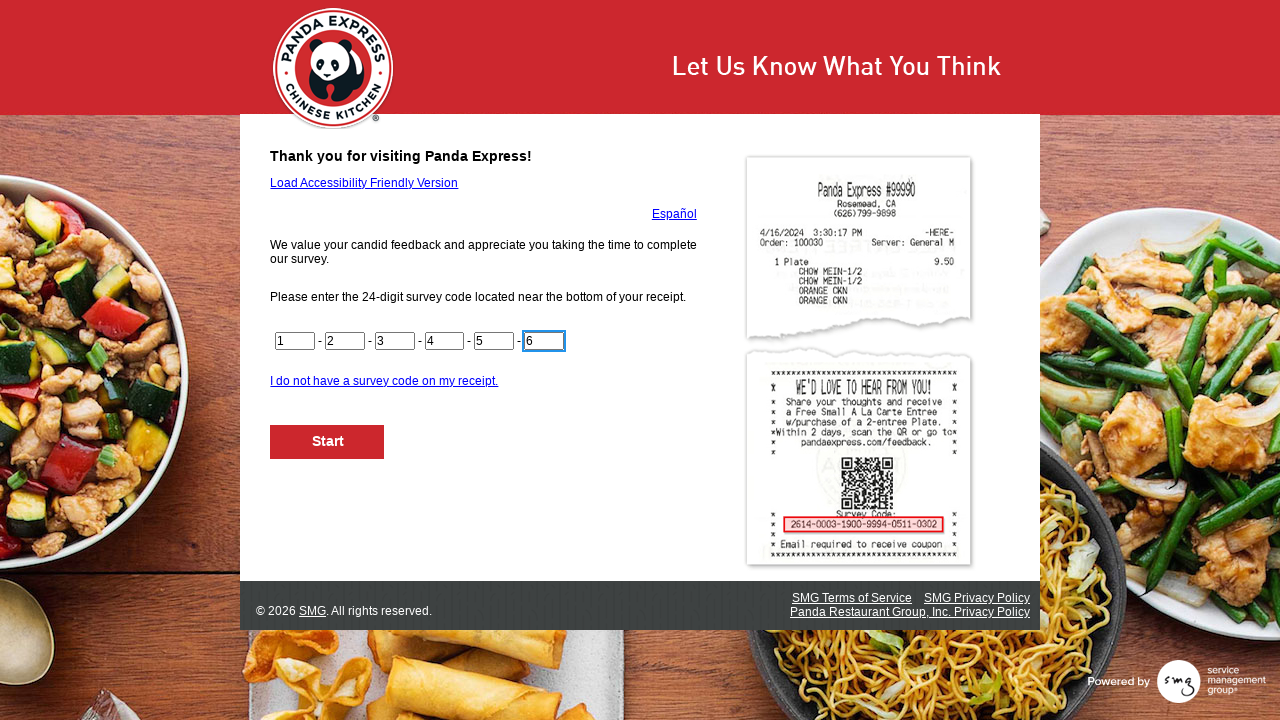

Clicked Next button to submit 6-digit survey code at (328, 442) on #NextButton
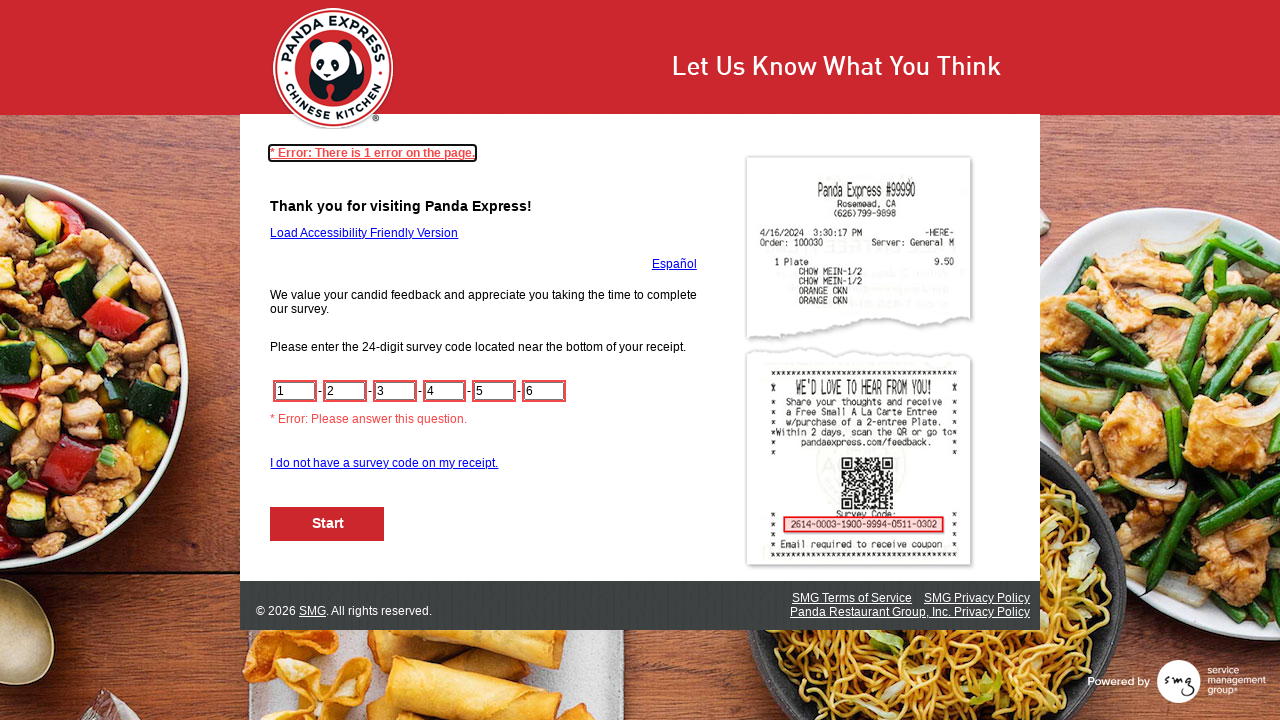

Checked for survey code validation error
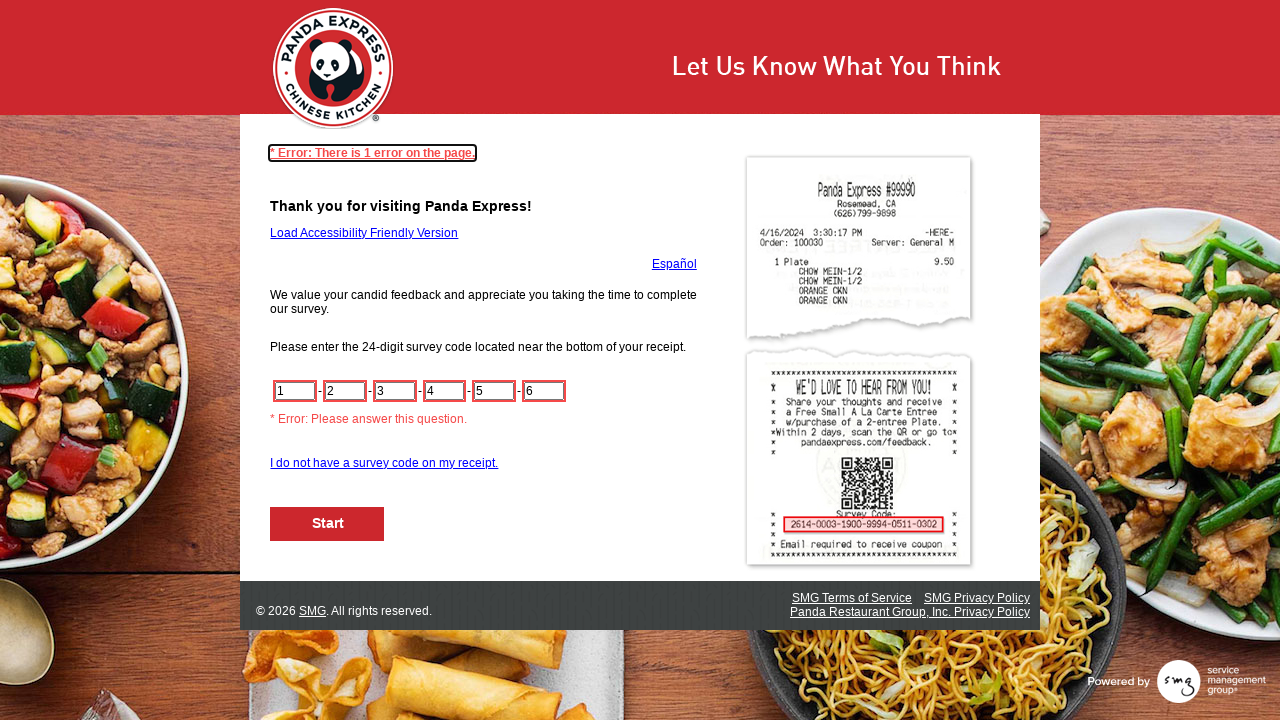

Invalid survey code detected, exiting
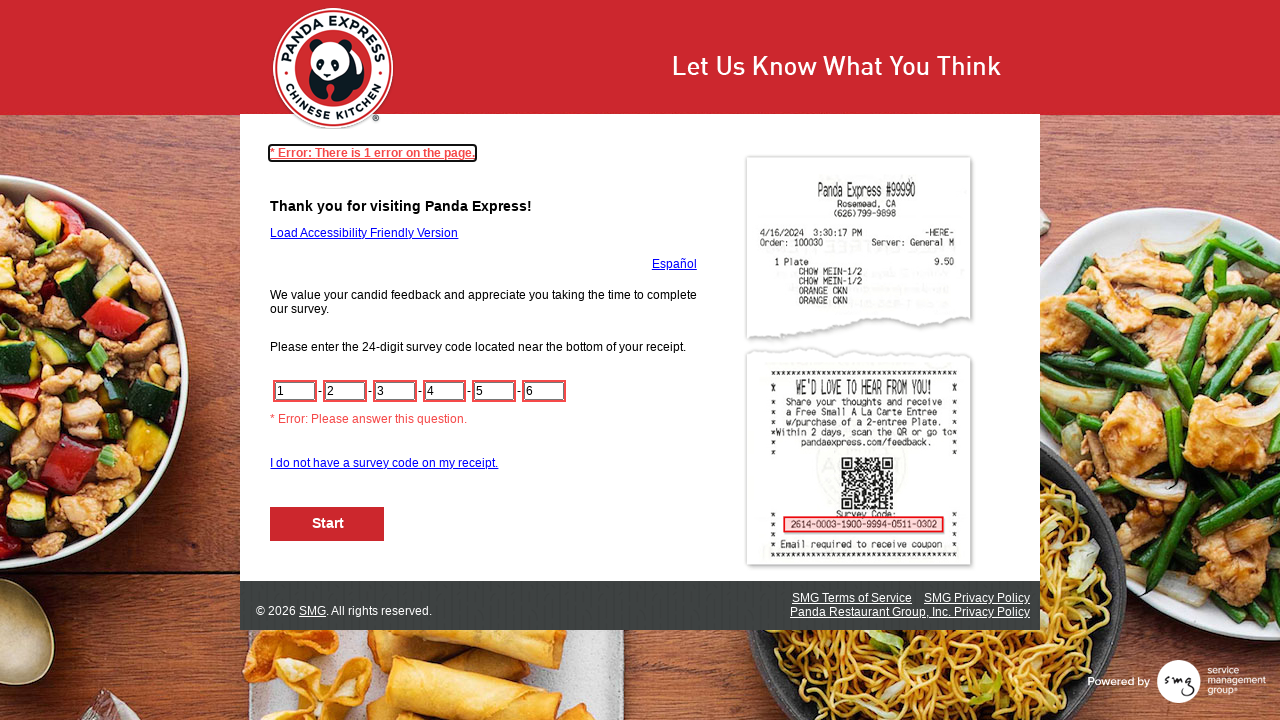

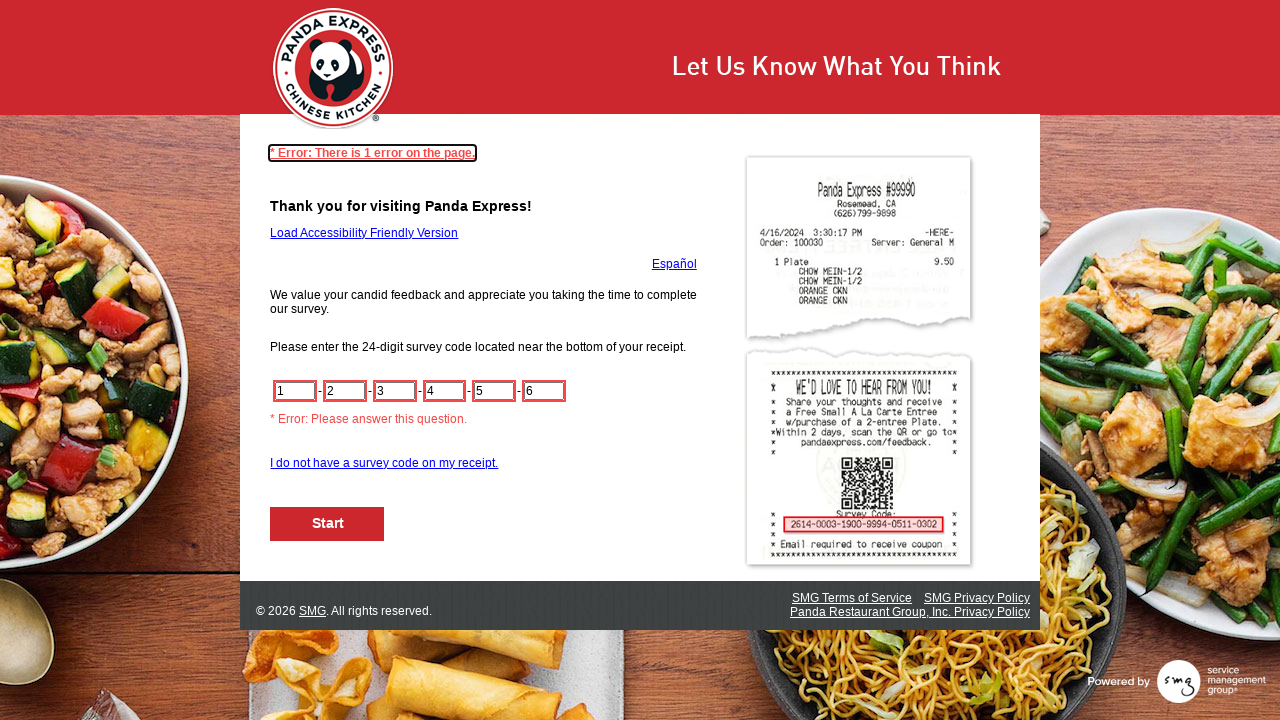